Tests browser window handling by clicking a button that opens a new tab, switching to the new tab, and verifying the sample heading text is displayed.

Starting URL: https://demoqa.com/browser-windows

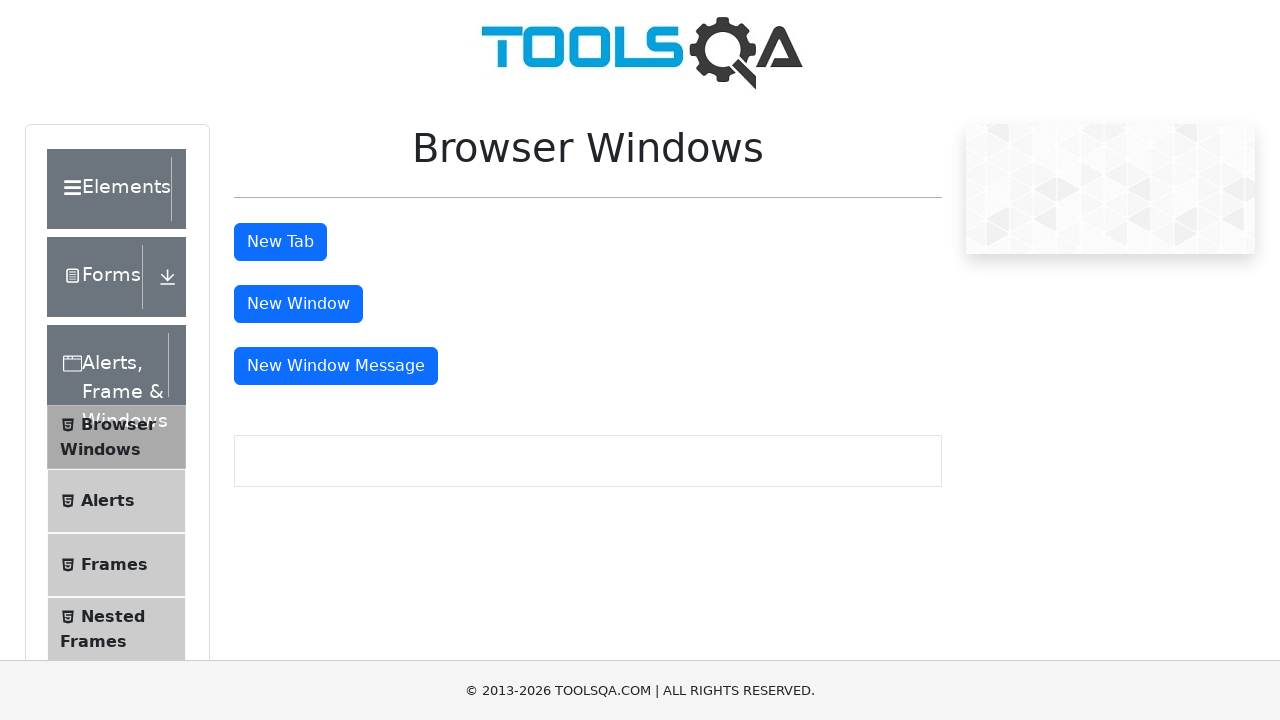

Clicked the 'New Tab' button at (280, 242) on #tabButton
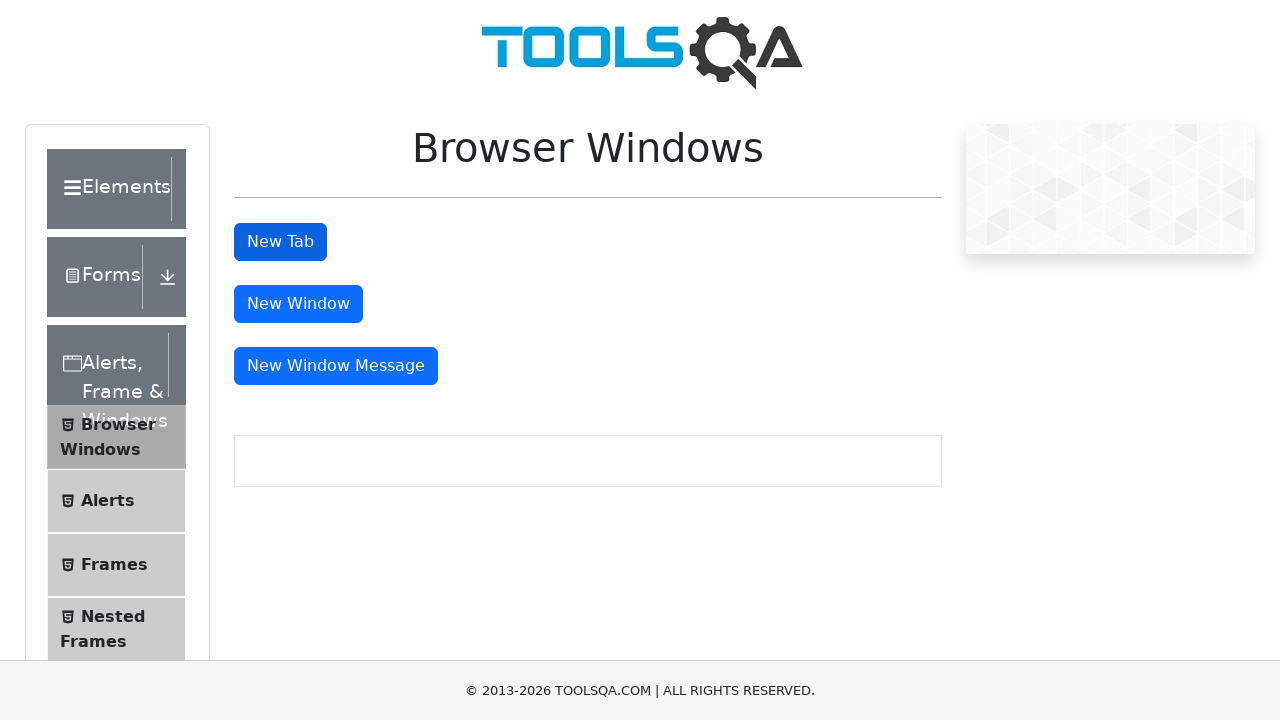

New tab opened and captured at (280, 242) on #tabButton
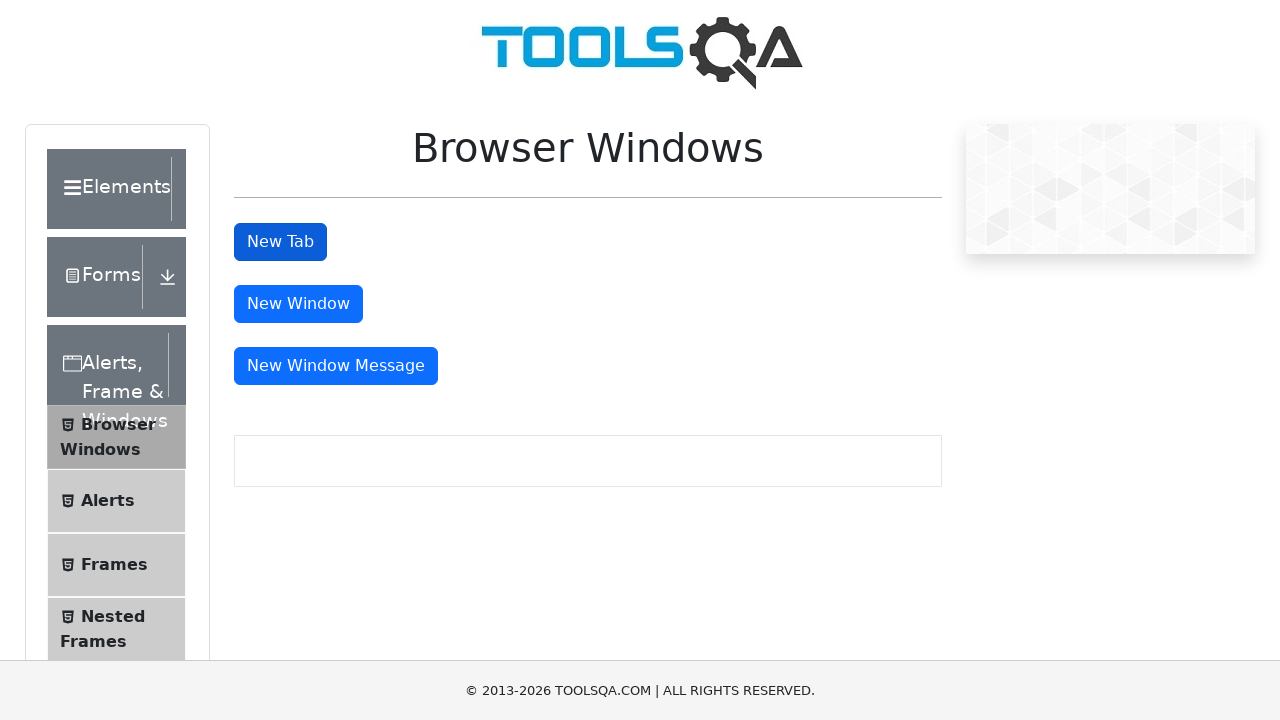

New tab page loaded completely
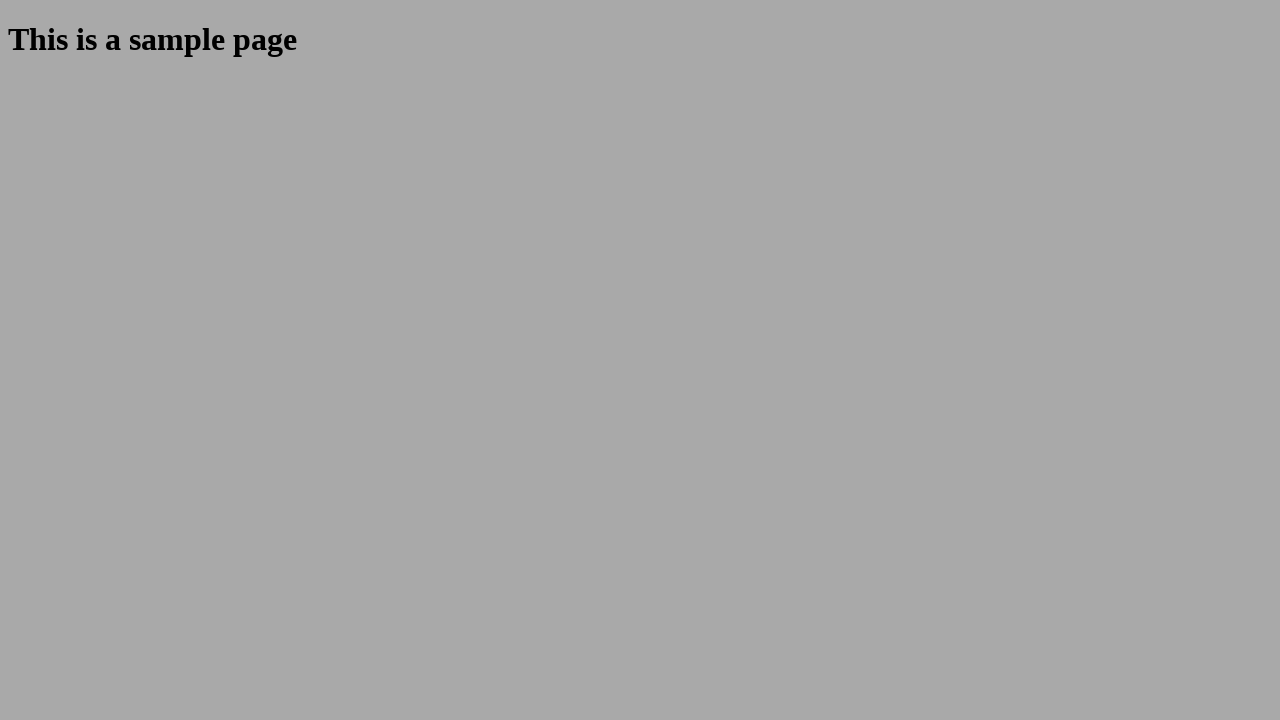

Sample heading element found on new tab
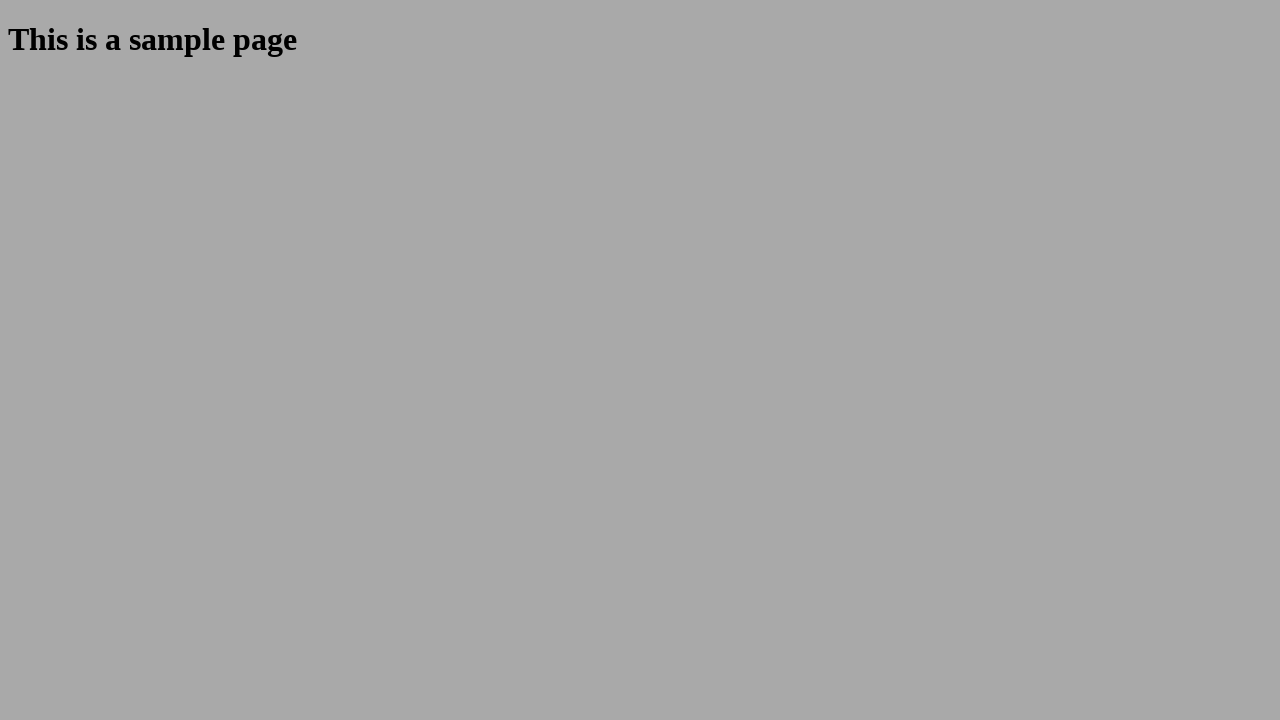

Sample heading text retrieved: 'This is a sample page'
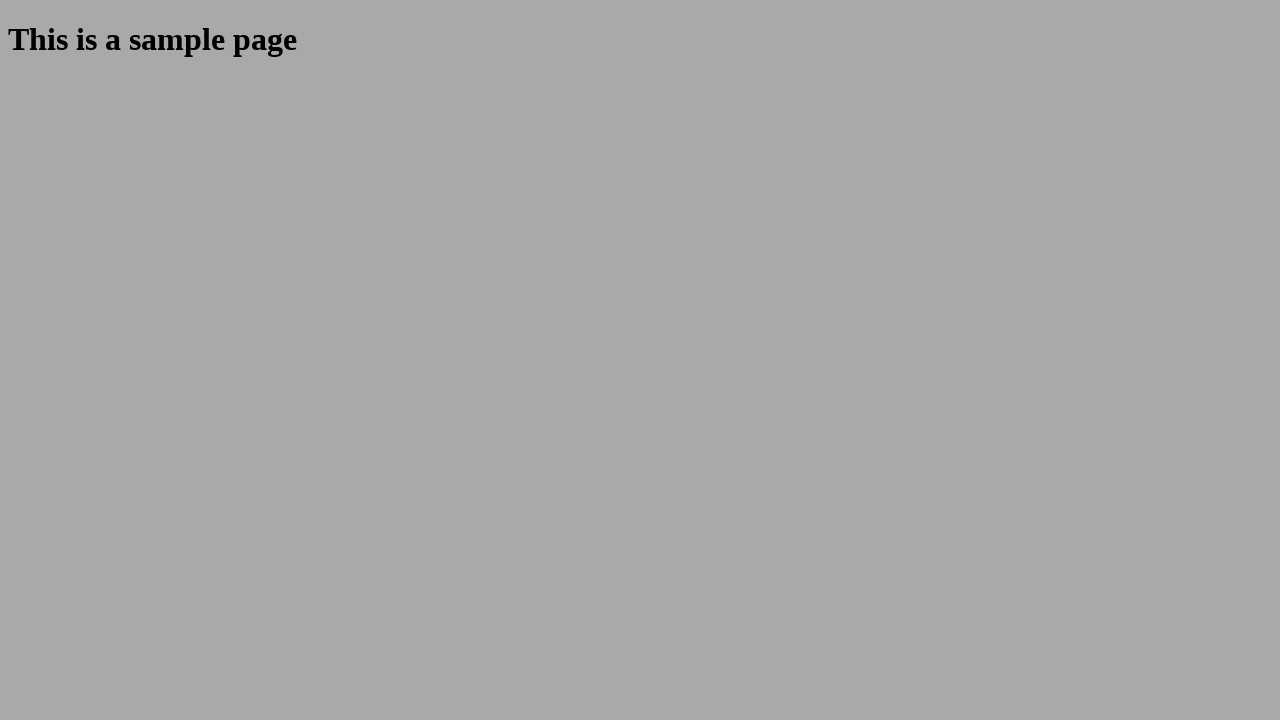

New tab closed
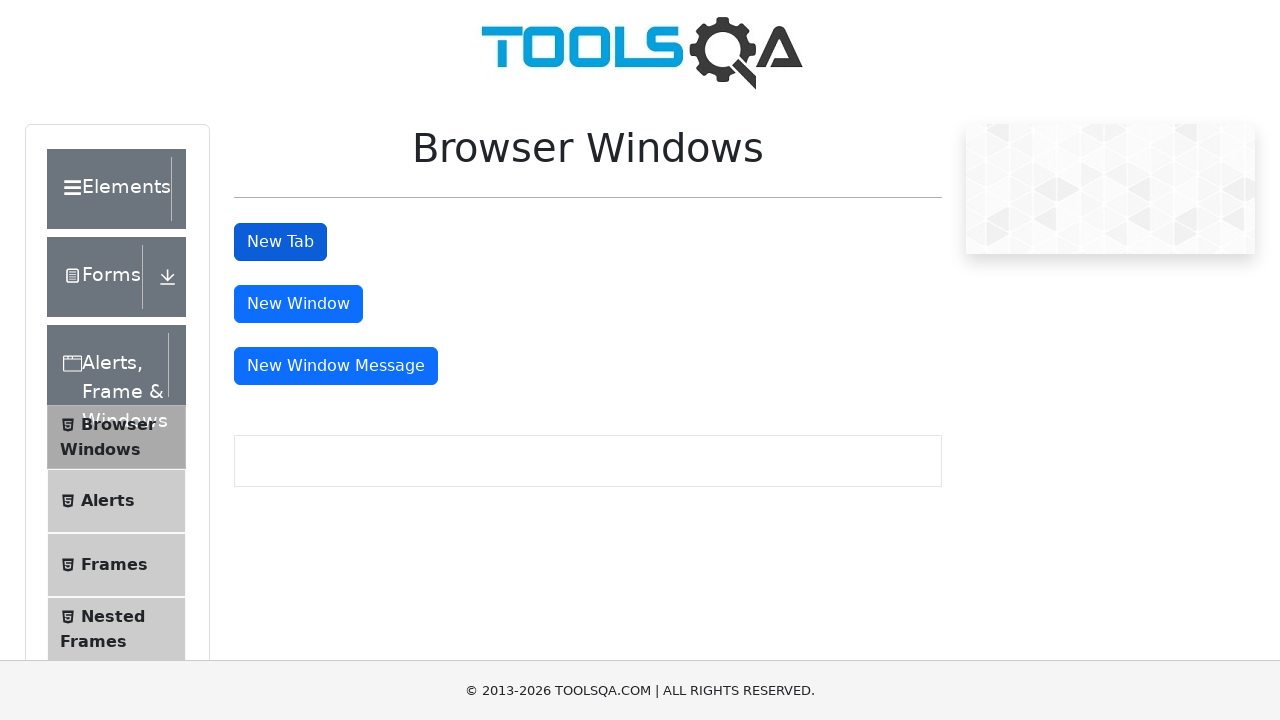

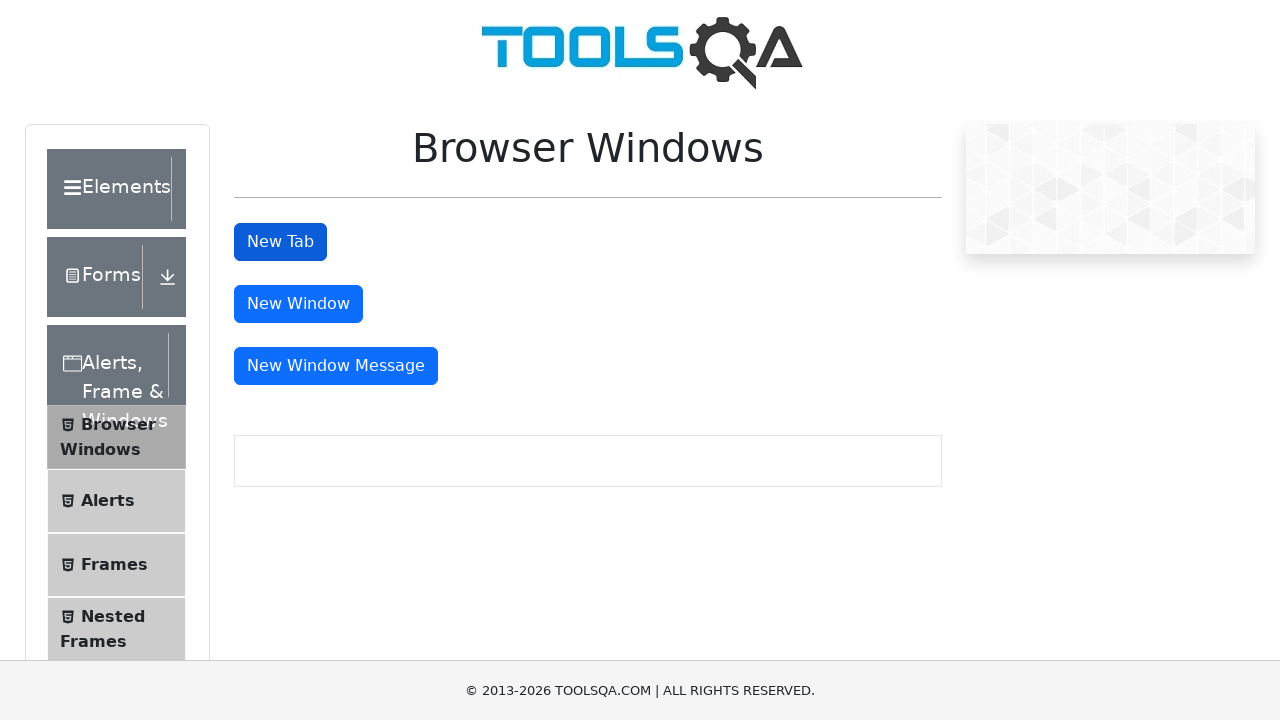